Opens the Playwright documentation website in a maximized/full-screen viewport and verifies the page loads by checking the title.

Starting URL: https://playwright.dev

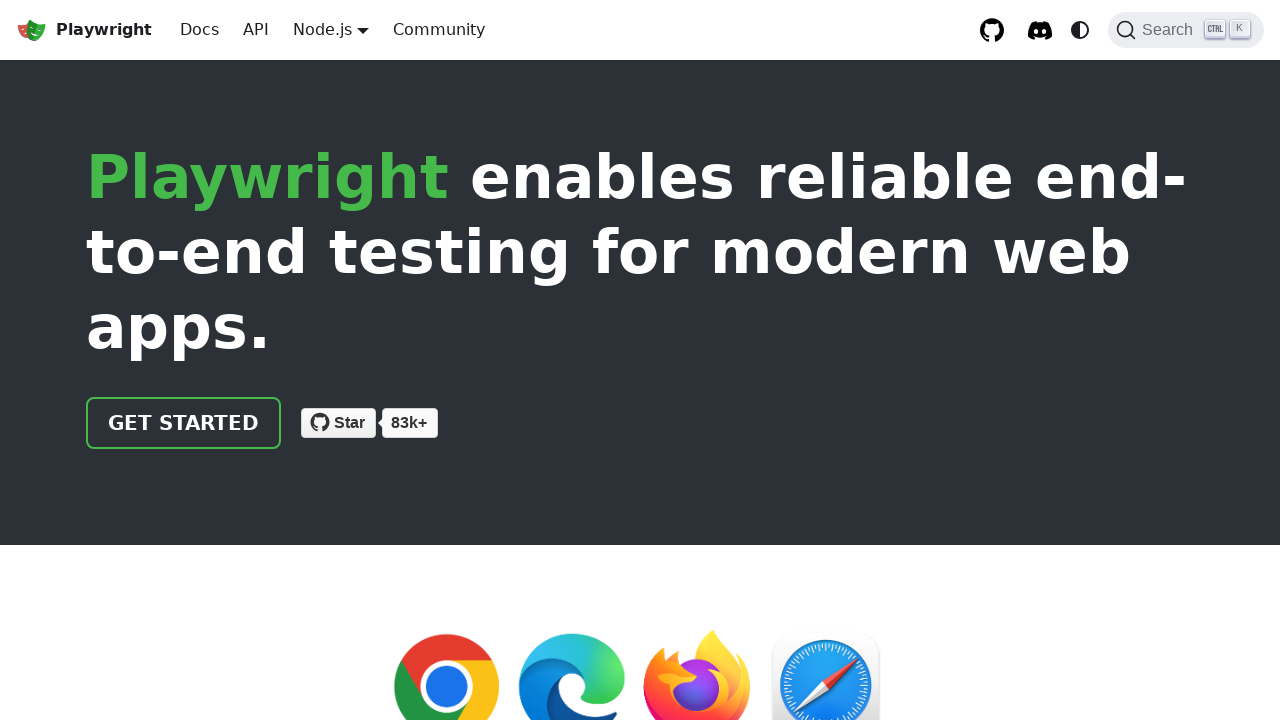

Set viewport to maximized size (1920x1080)
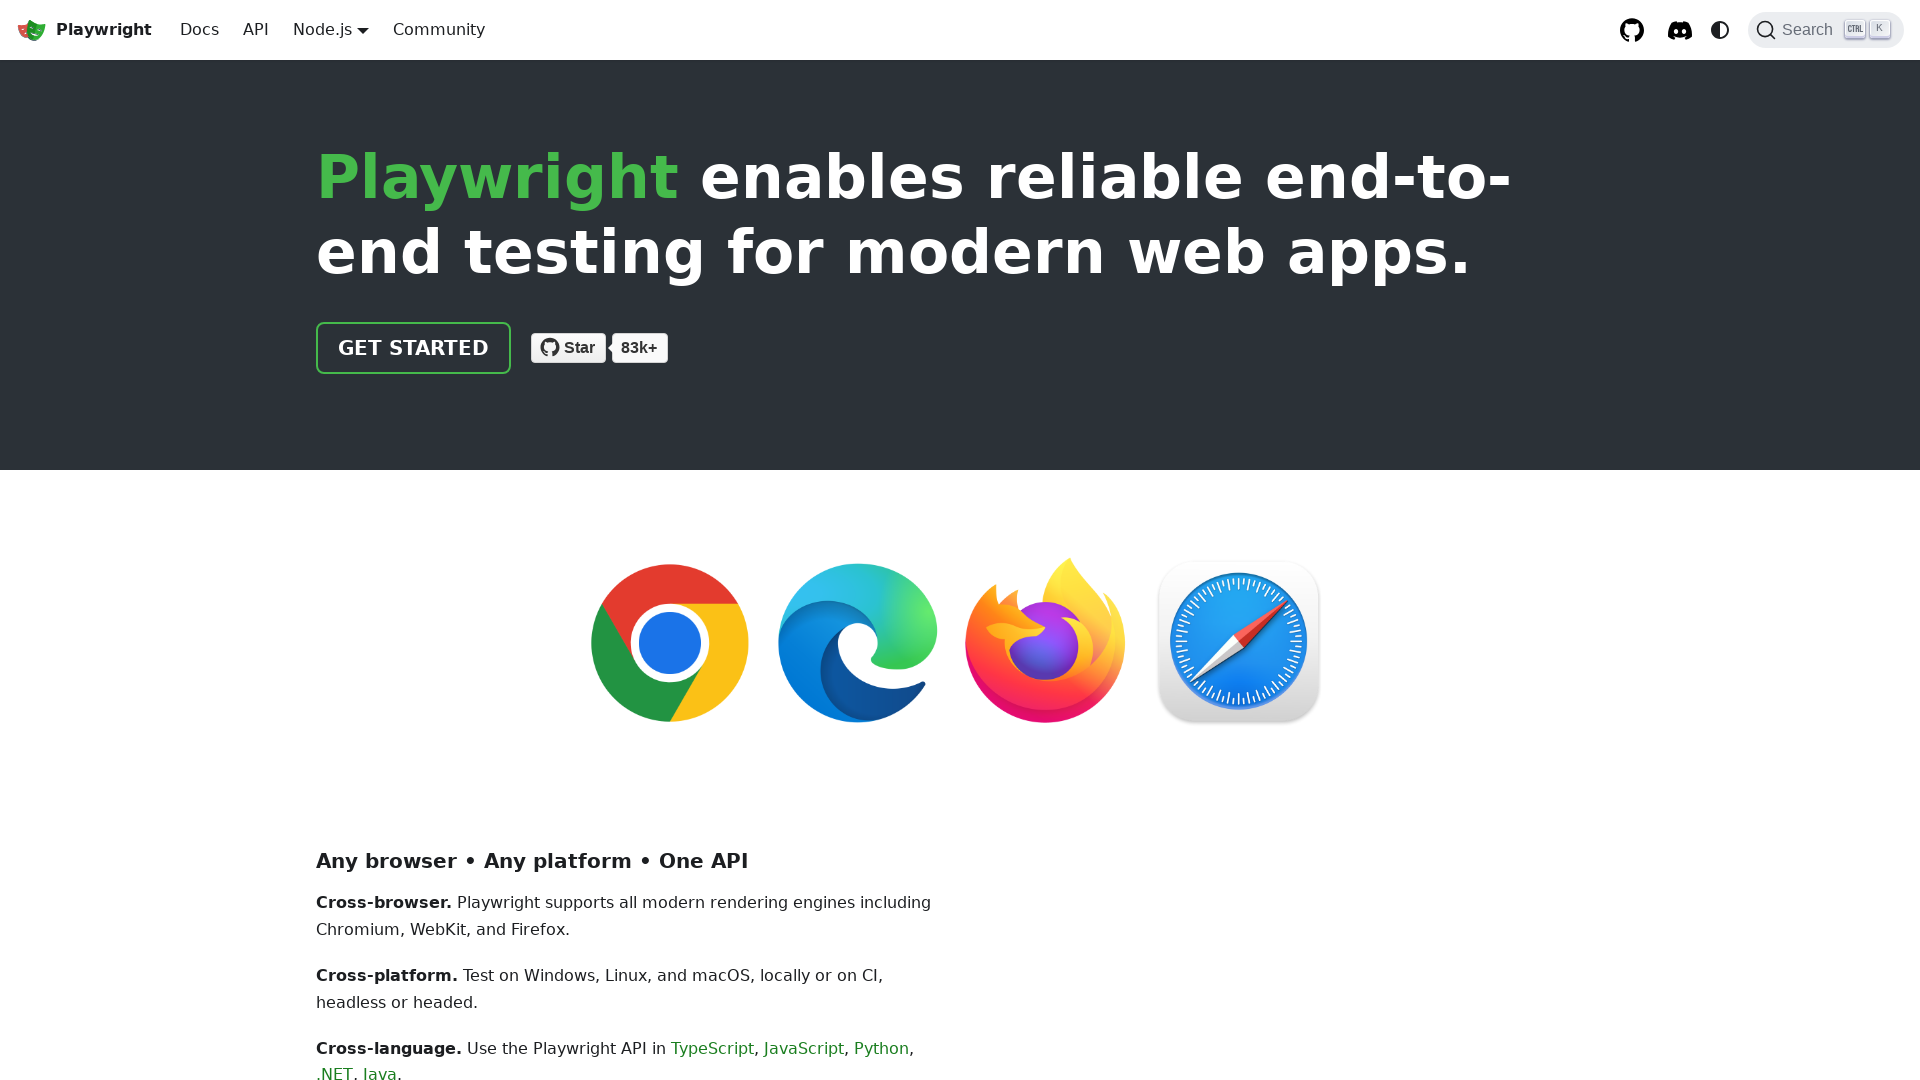

Page loaded with domcontentloaded state
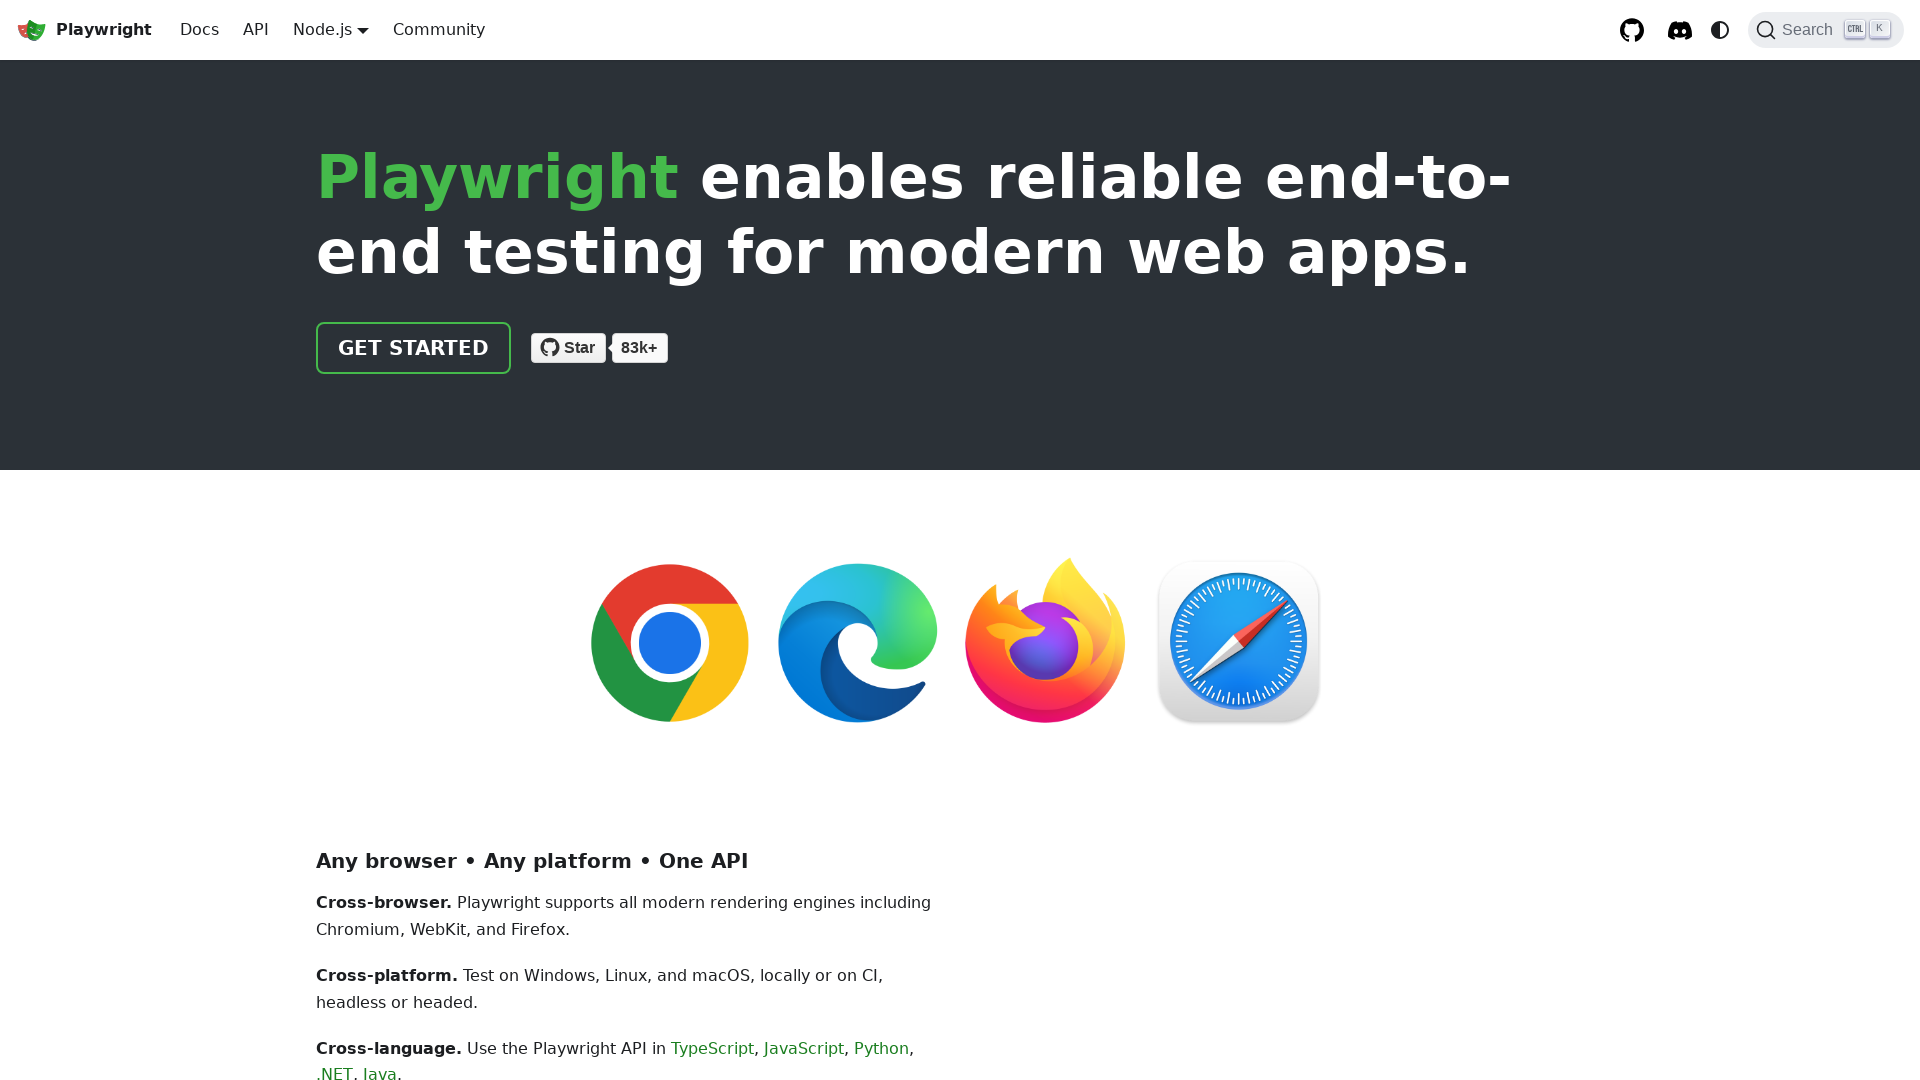

Retrieved page title
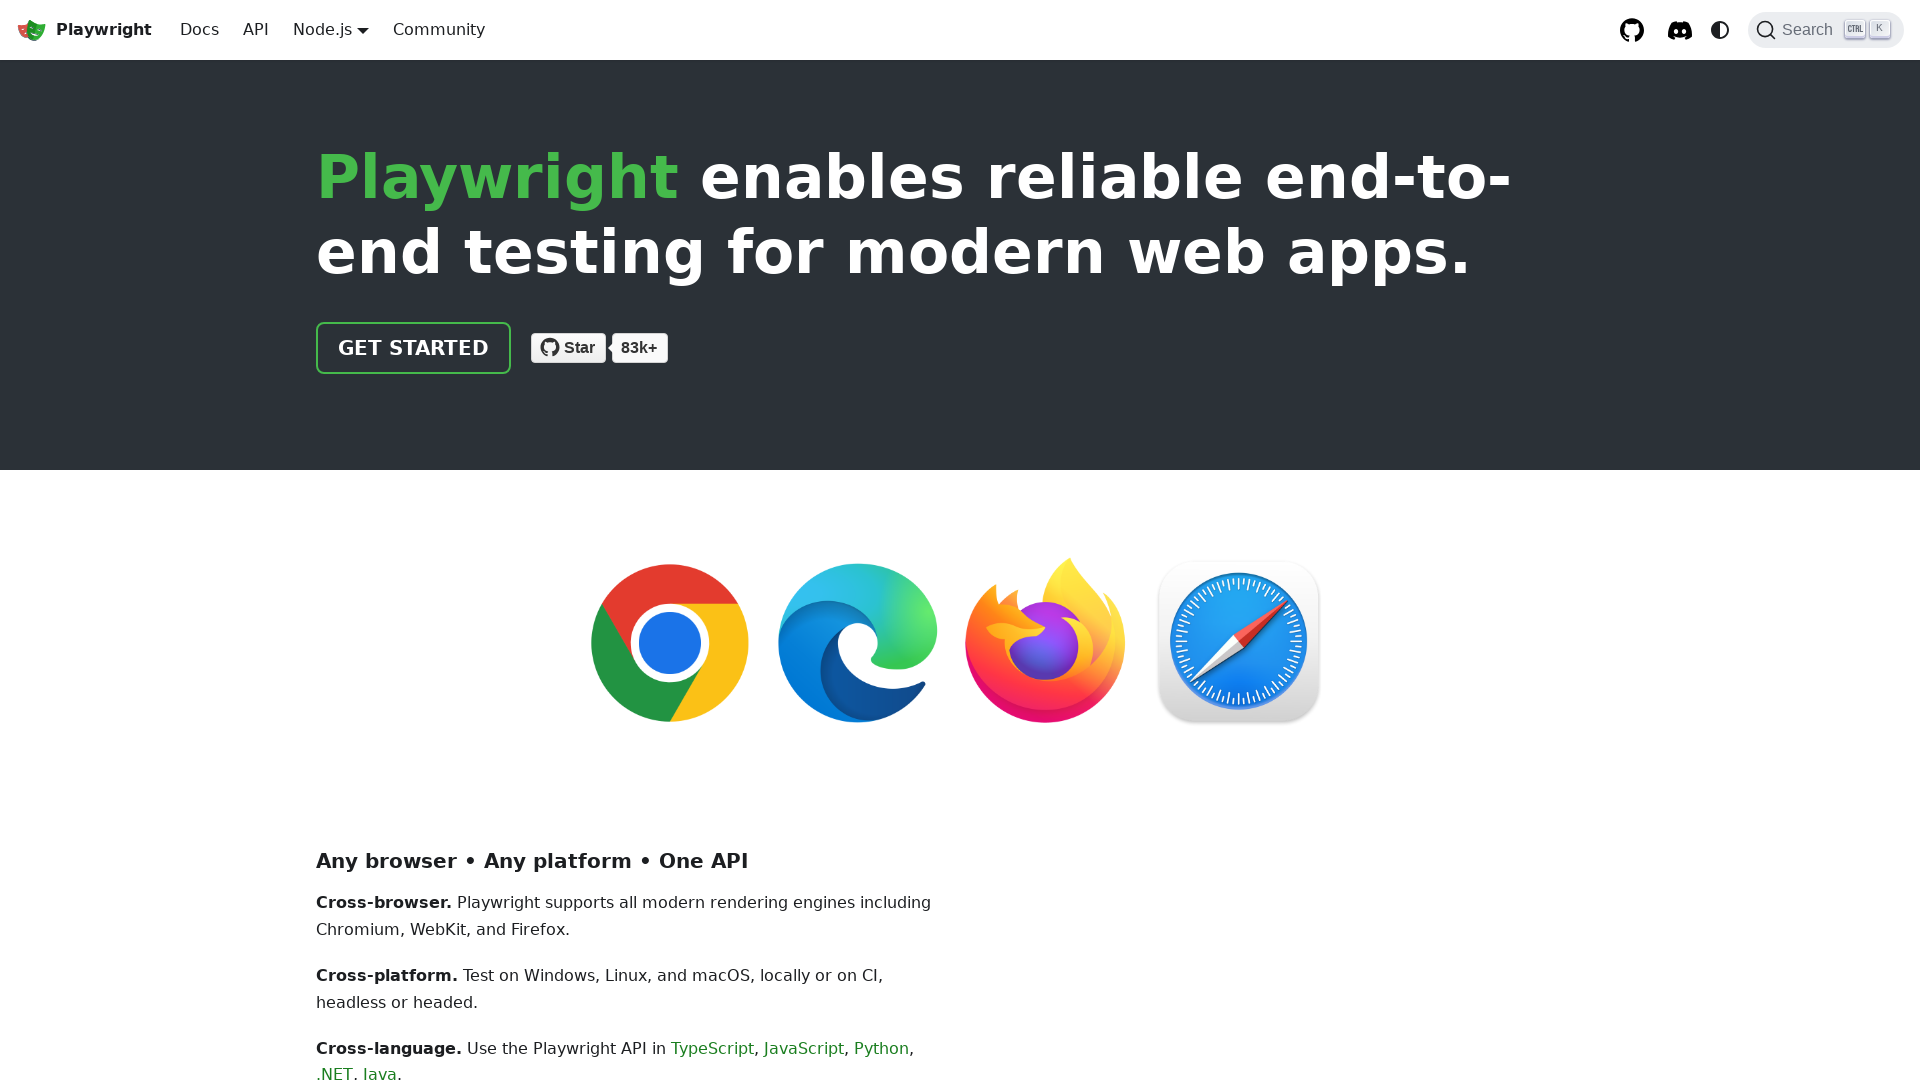

Verified page title is not empty
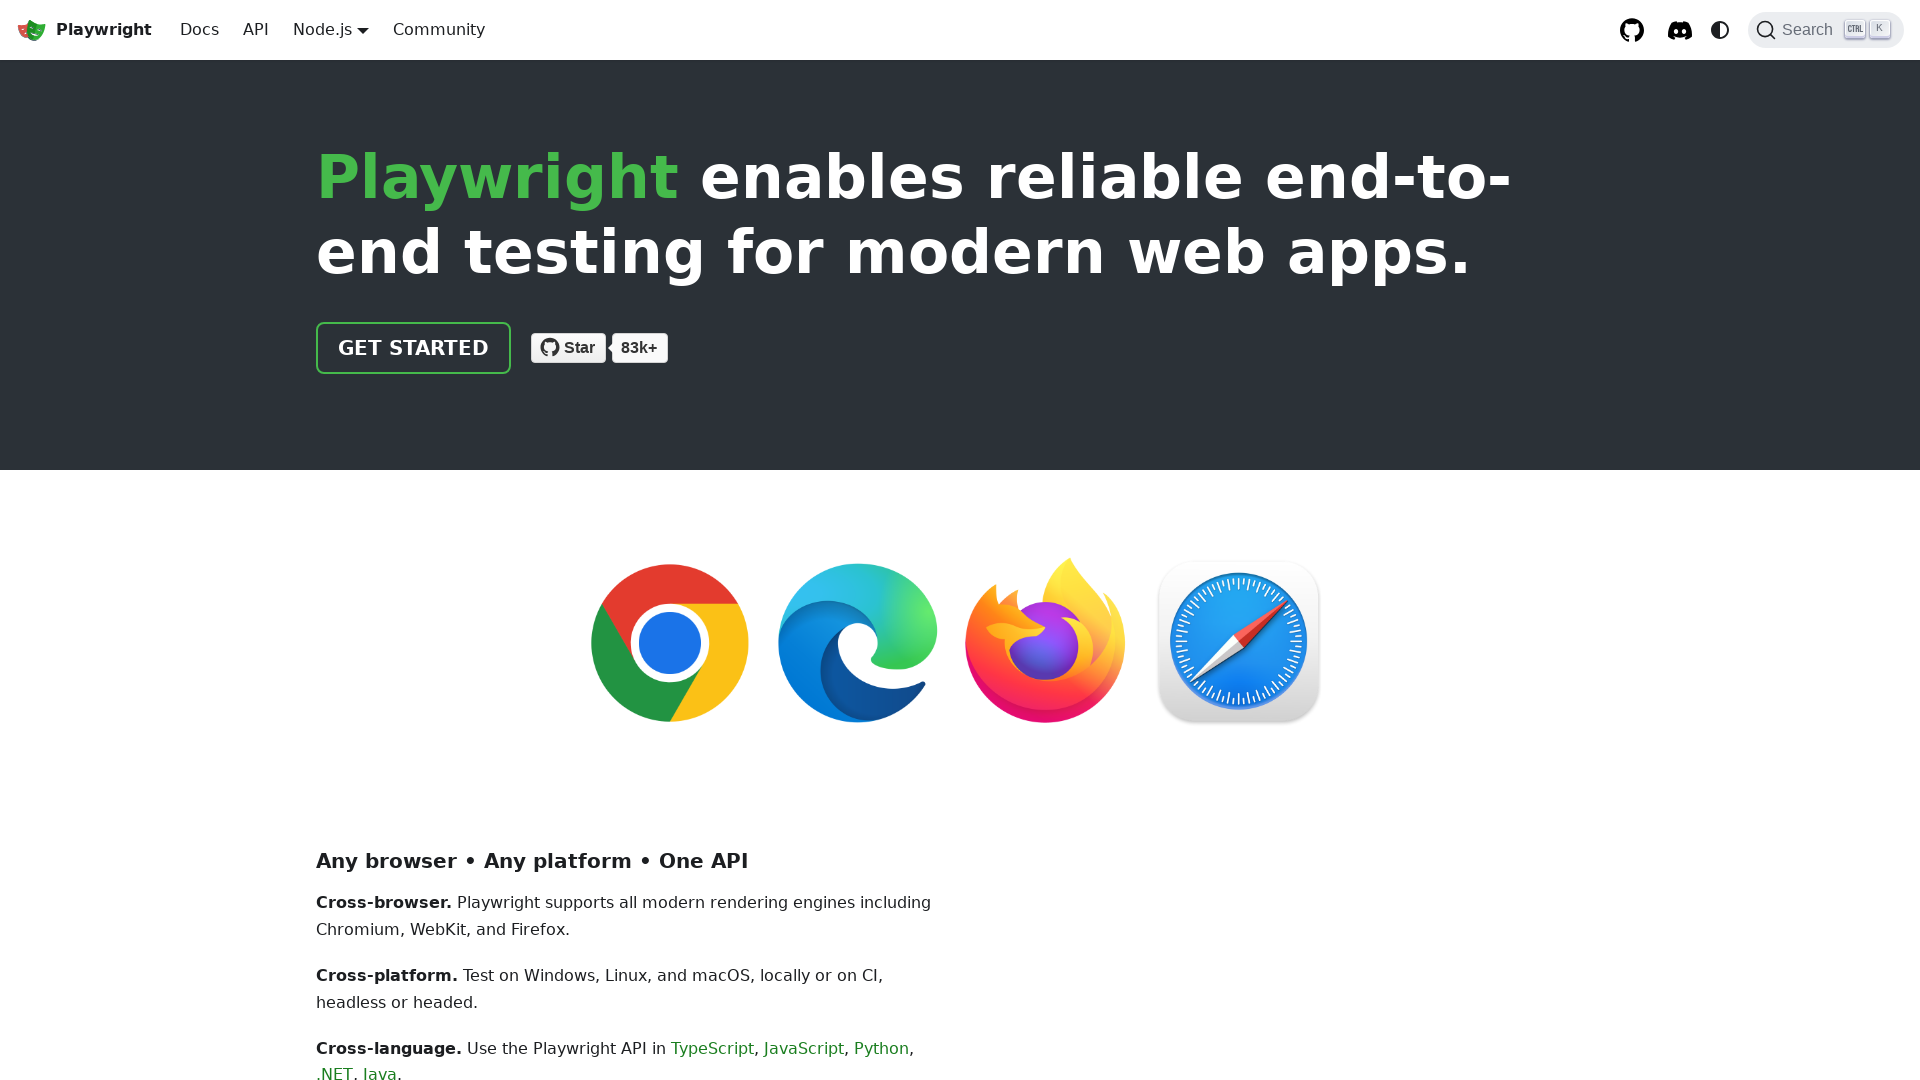

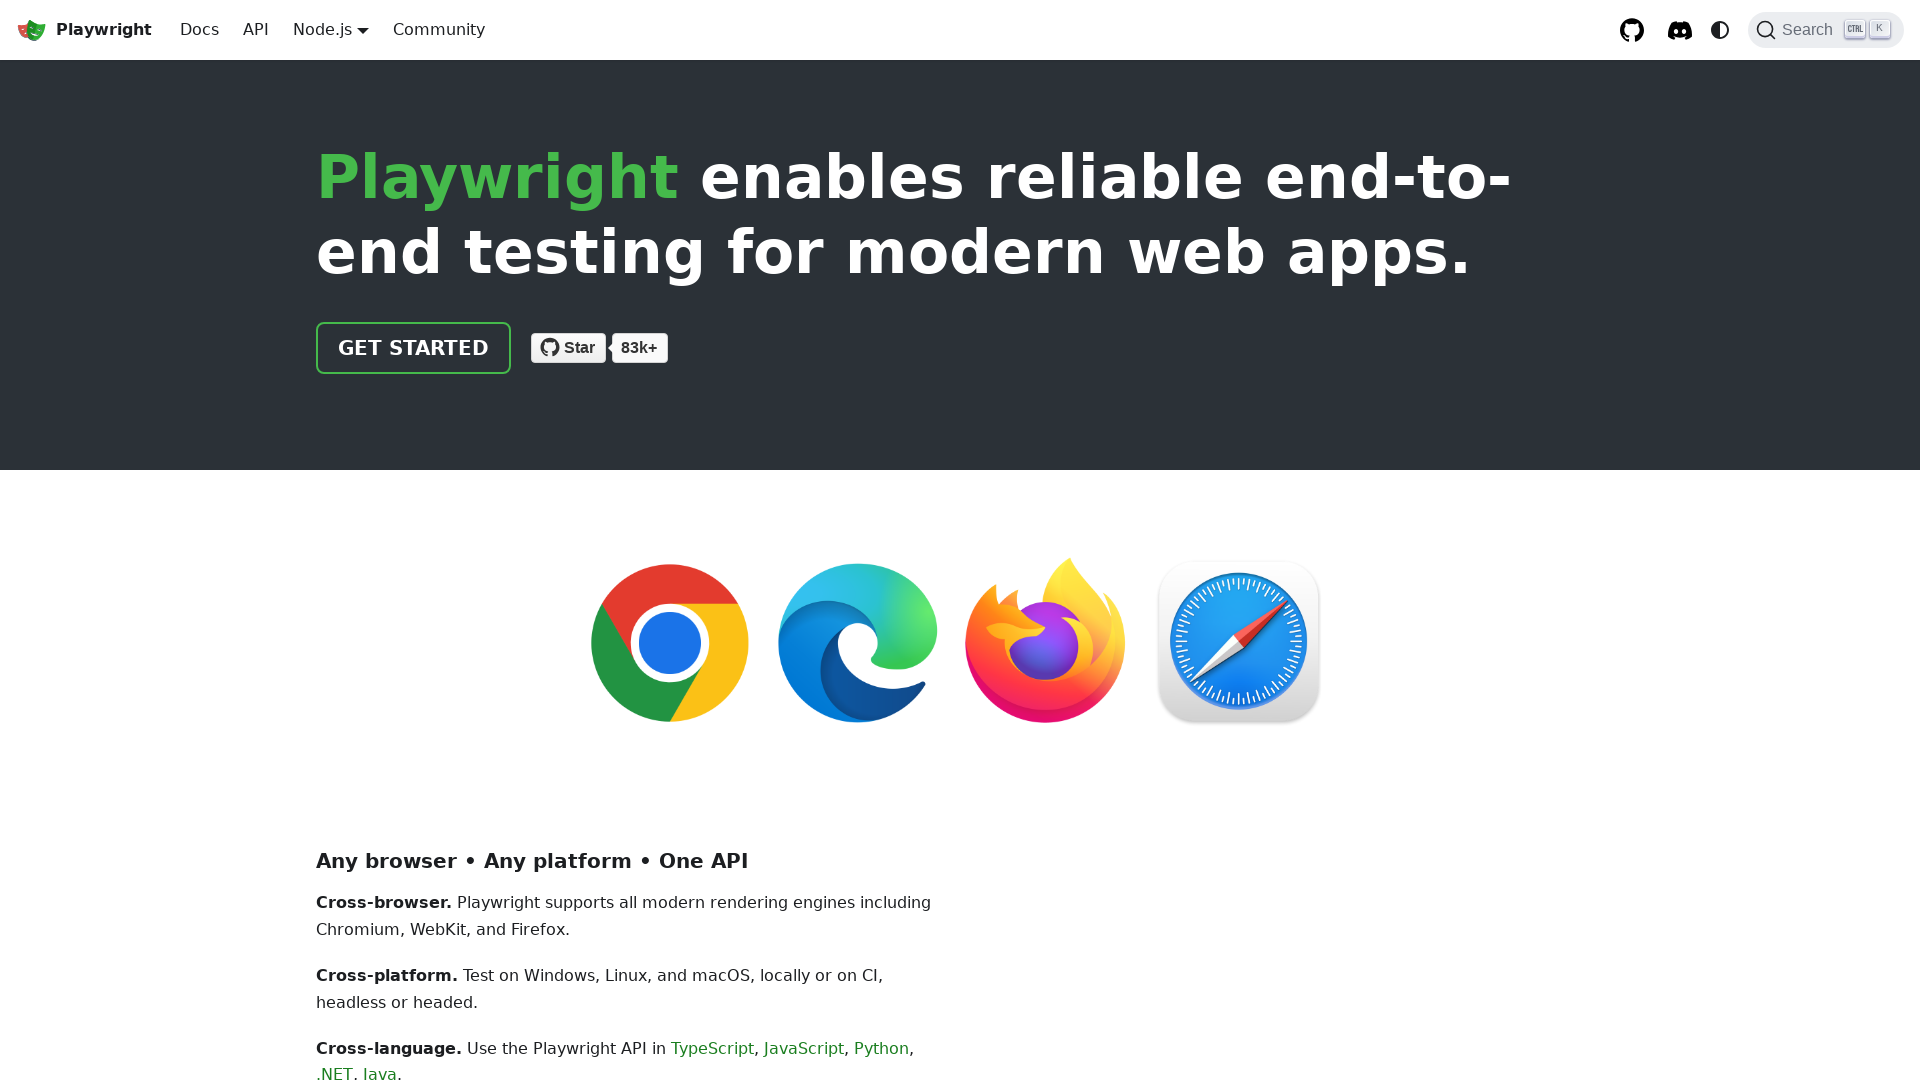